Tests a form interaction by entering a message in an input field, clicking an update button, and verifying the message appears in a label.

Starting URL: http://r4d4.info/form-button-label

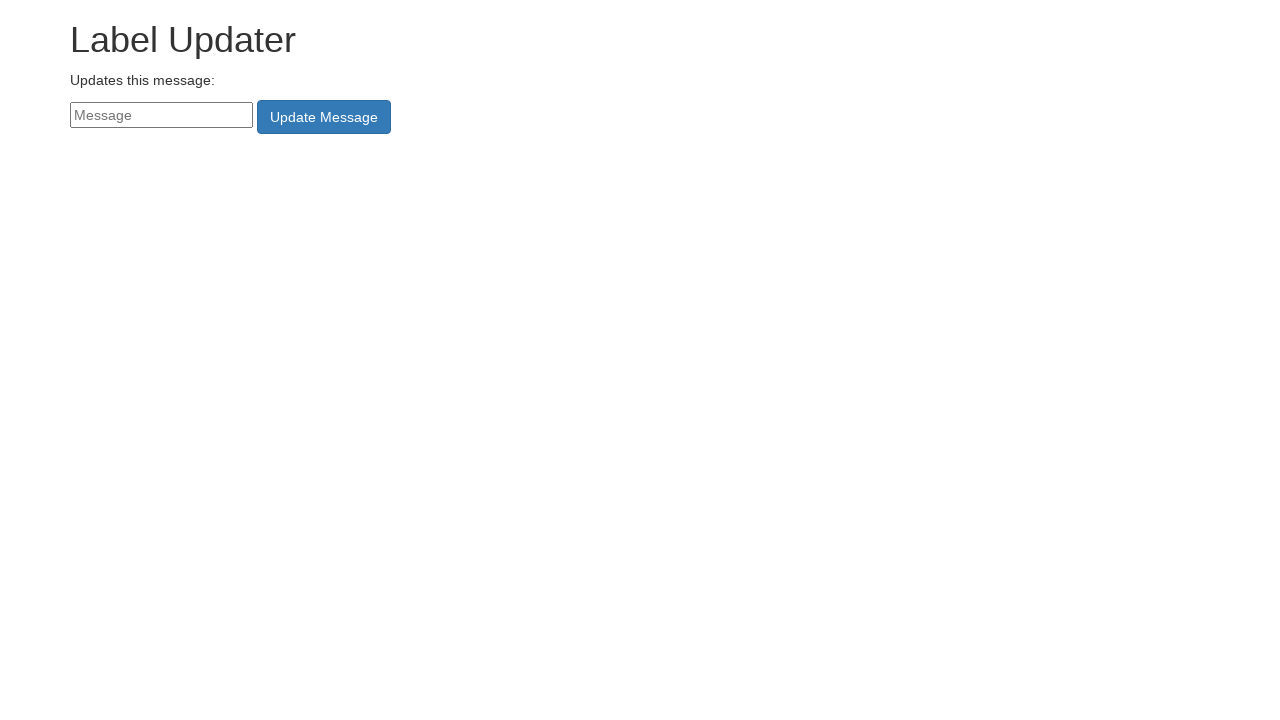

Filled input field with message 'Hello' on input#messageNew
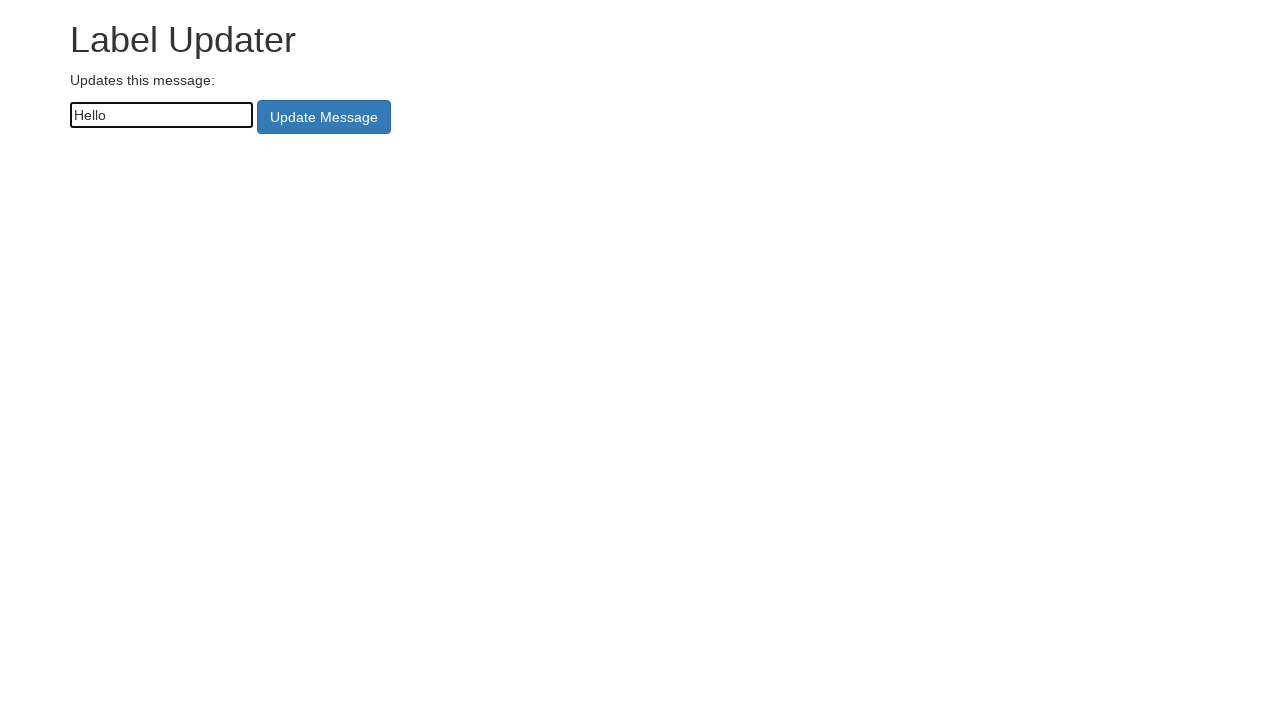

Clicked the update/changer button at (324, 117) on button#changer
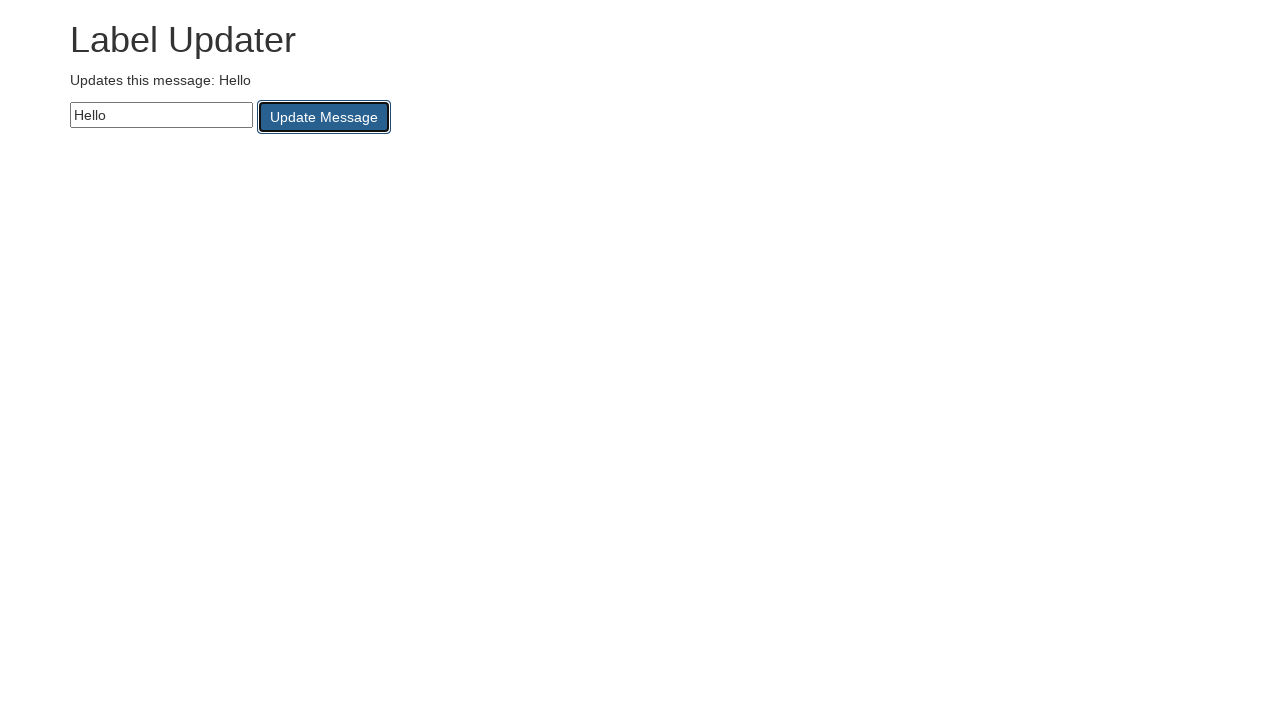

Waited for label element to load
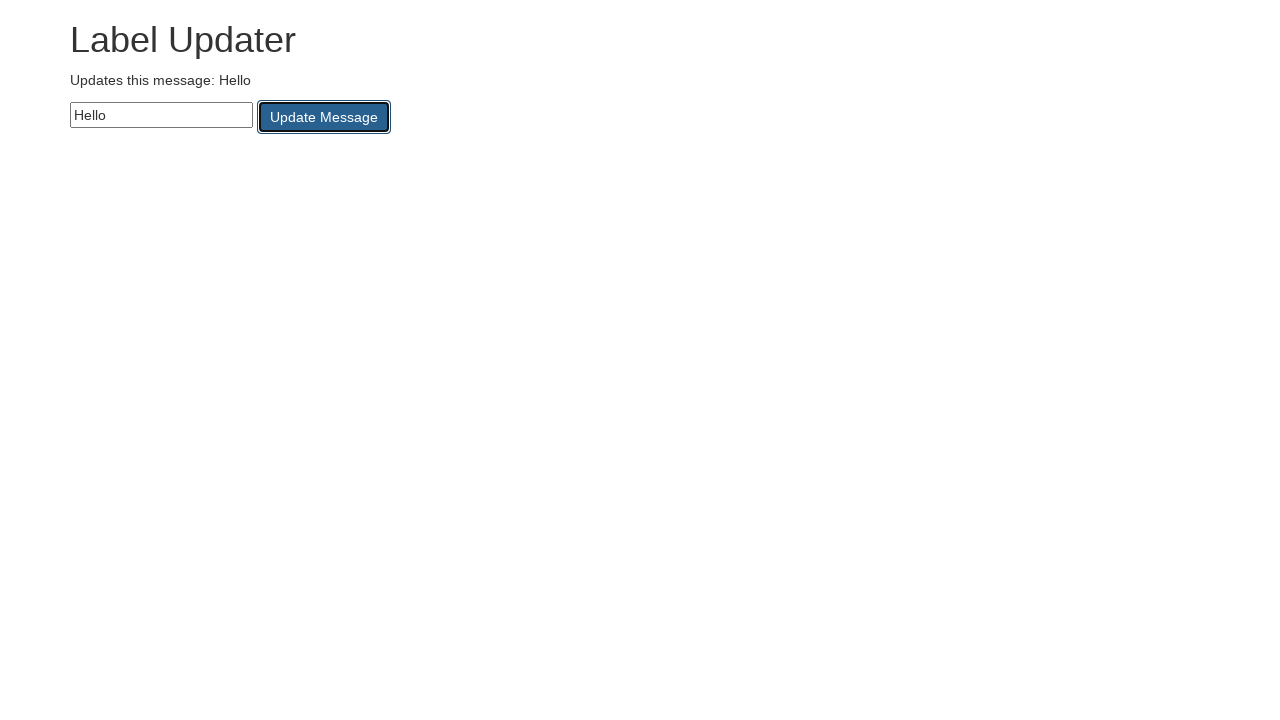

Retrieved label text content
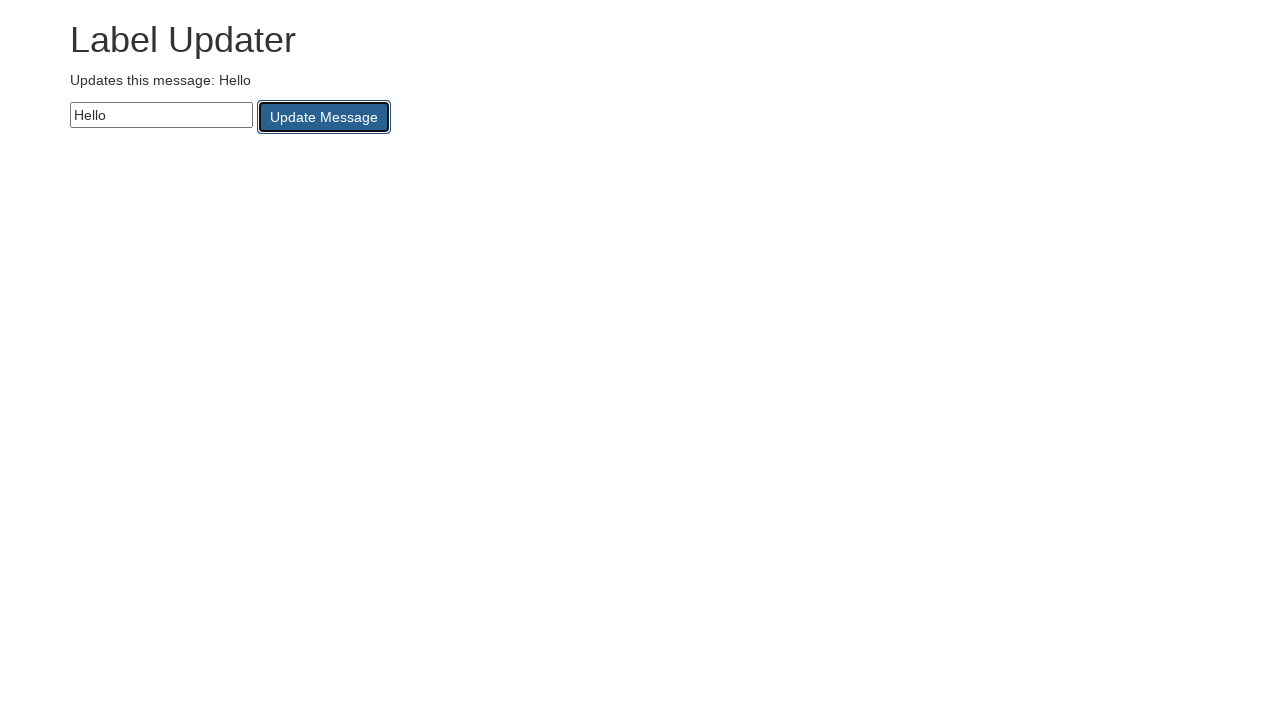

Verified that message 'Hello' appears in label
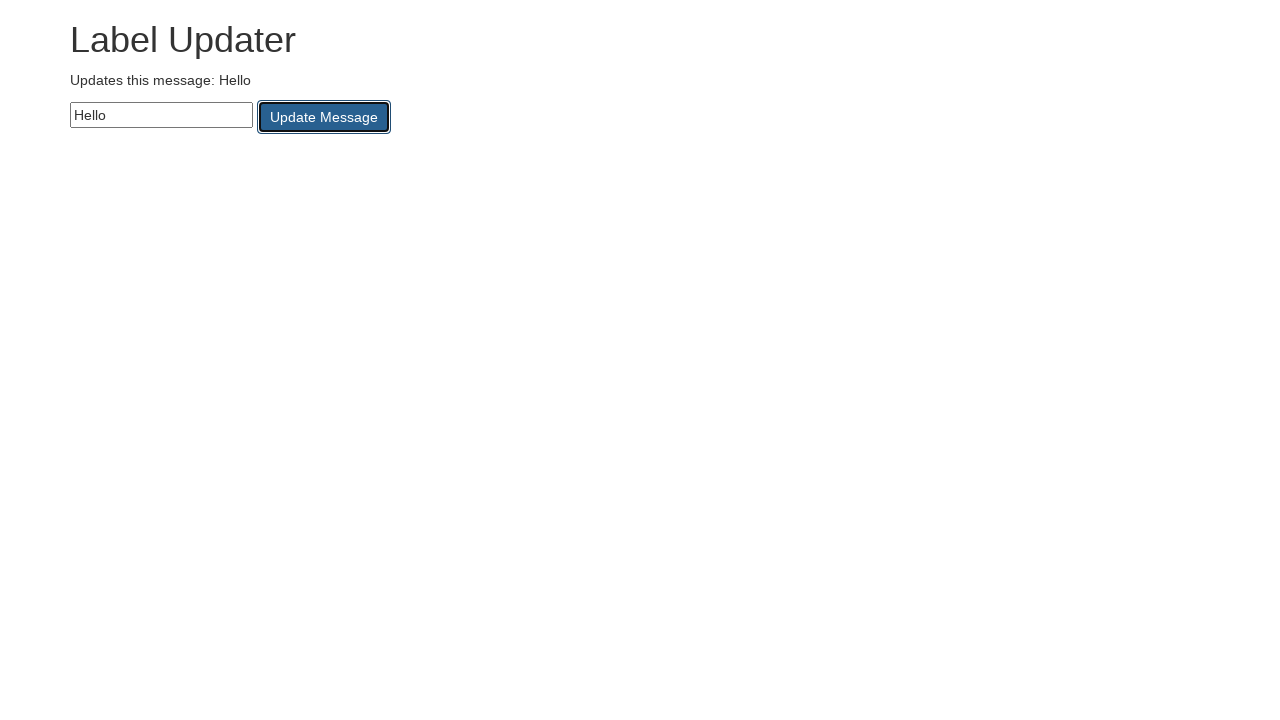

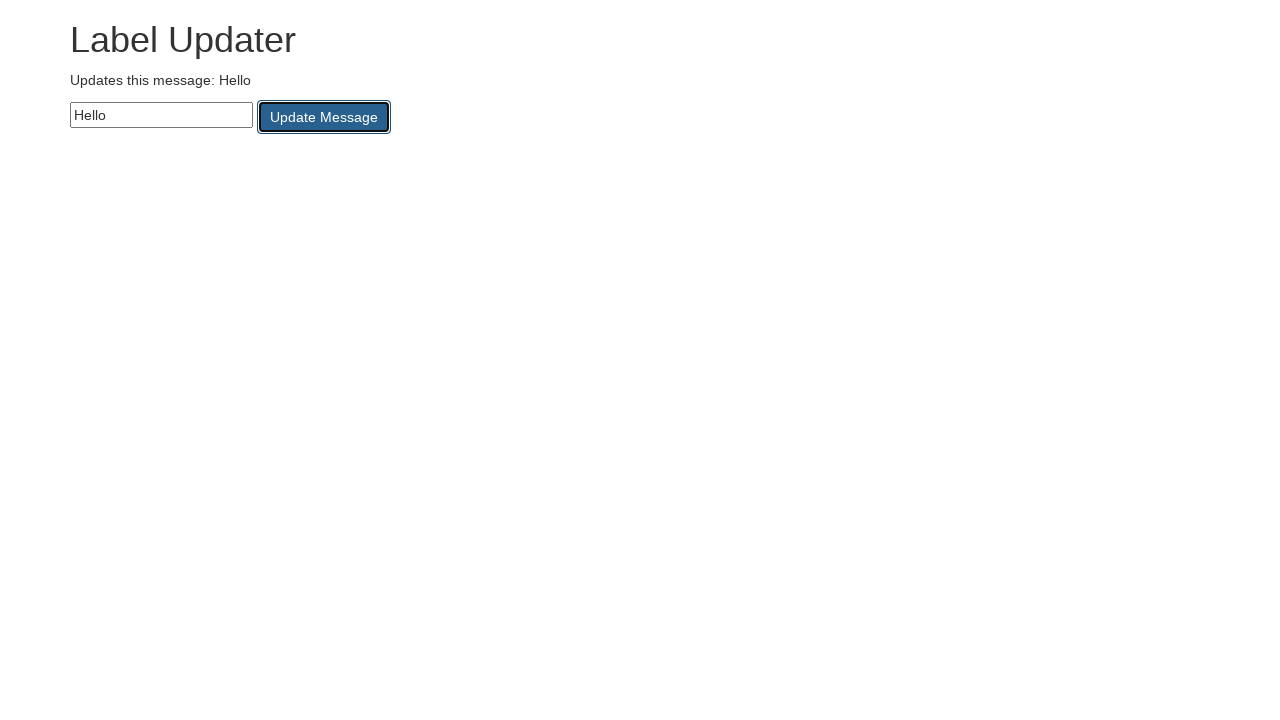